Tests adding and removing elements by clicking add button and then delete button

Starting URL: https://the-internet.herokuapp.com/add_remove_elements/

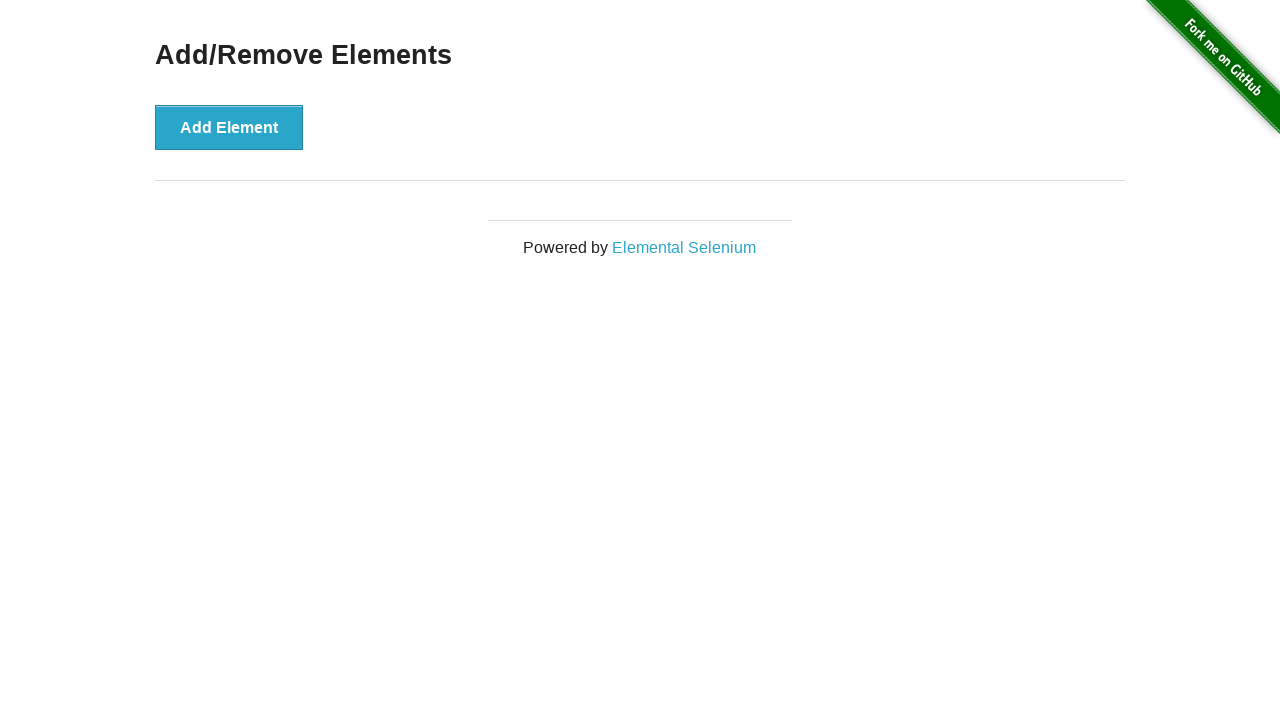

Clicked Add Element button to create a new element at (229, 127) on button[onclick='addElement()']
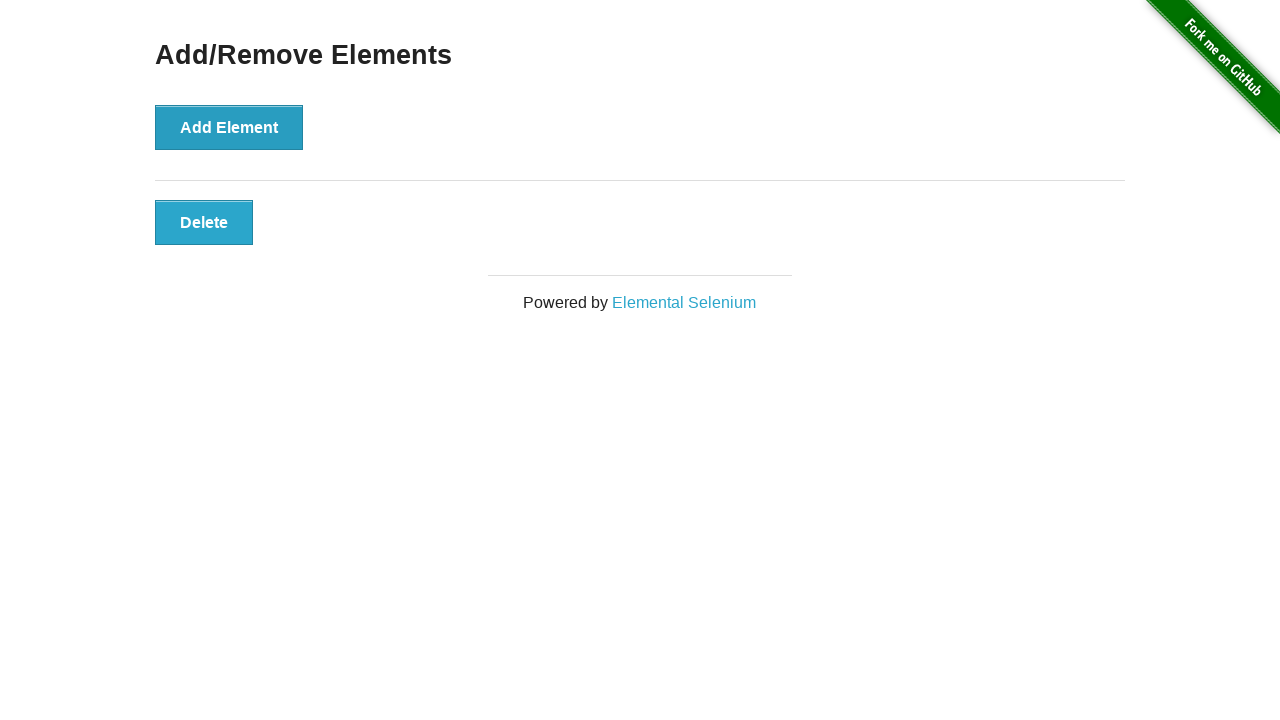

Clicked Delete button to remove the created element at (204, 222) on button[onclick='deleteElement()']
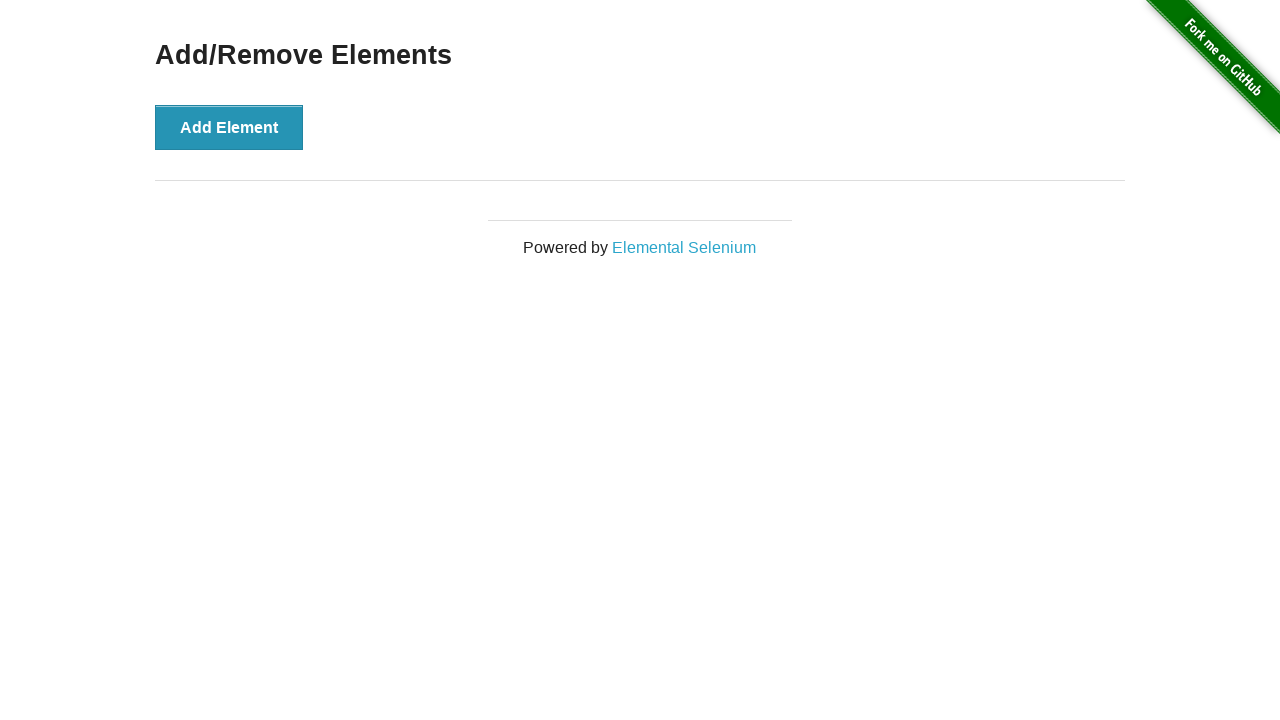

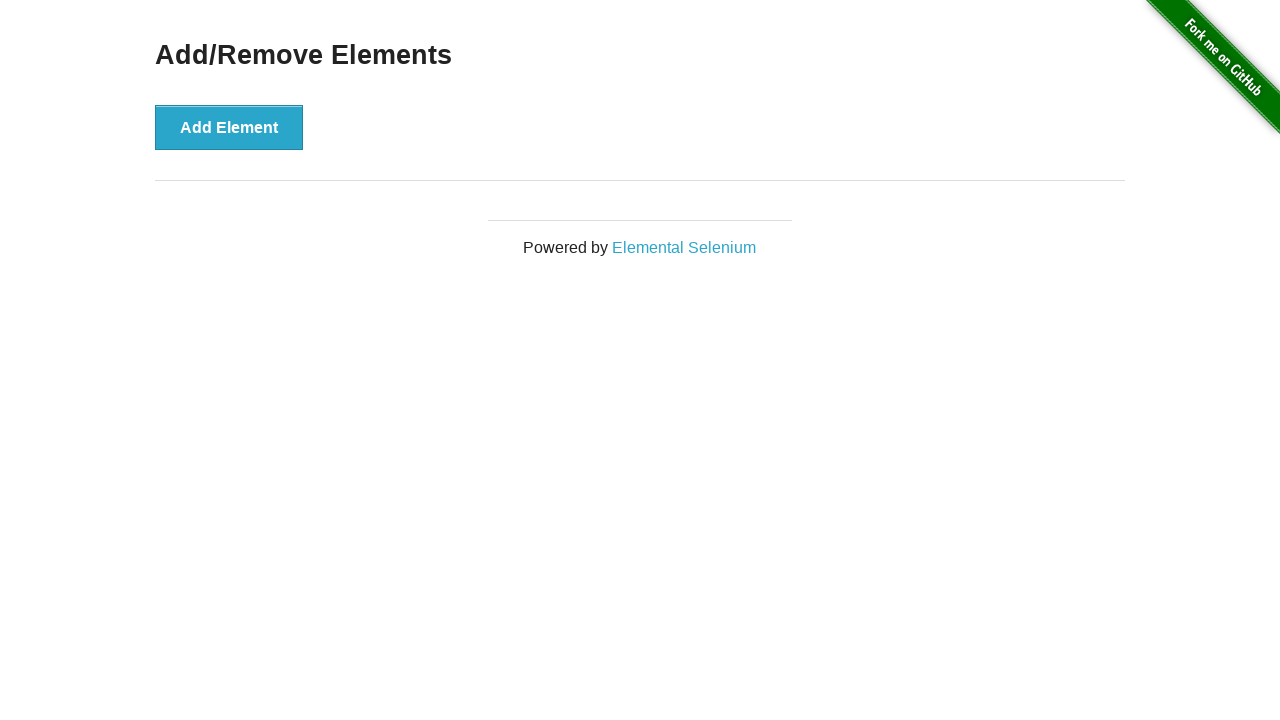